Tests dropdown select functionality by selecting an option by value

Starting URL: https://www.selenium.dev/selenium/web/web-form.html

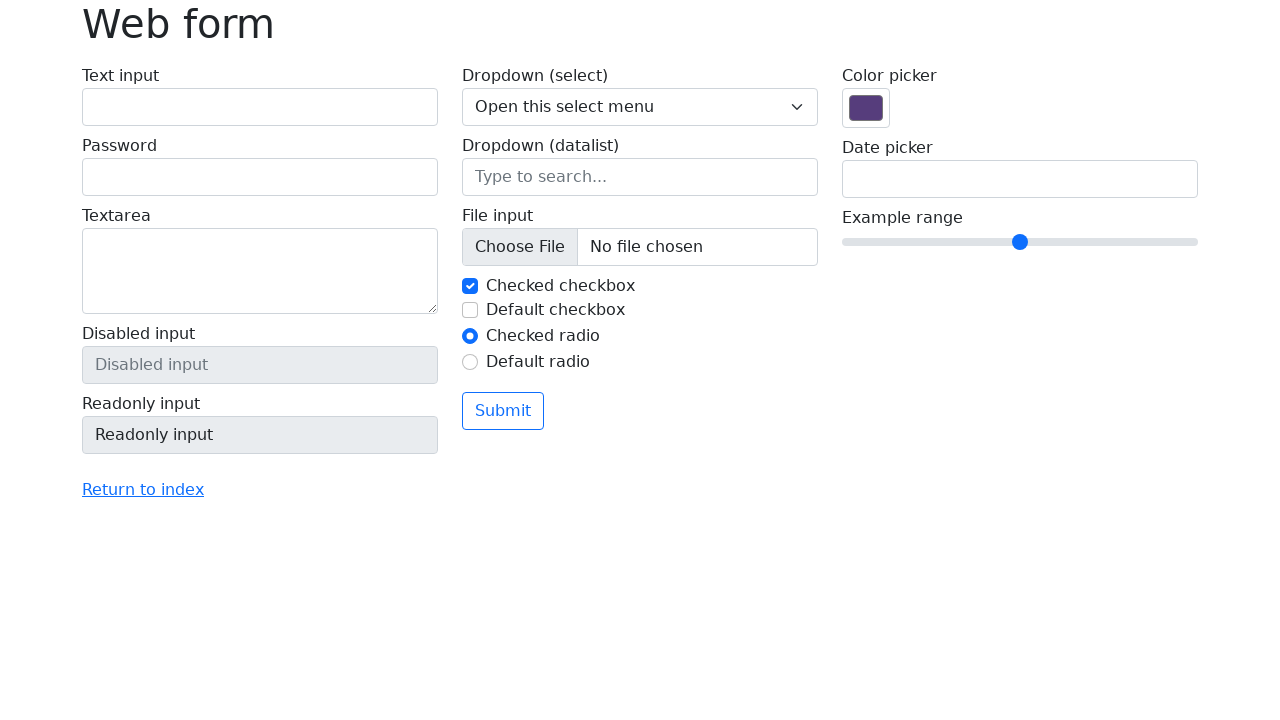

Navigated to web form page
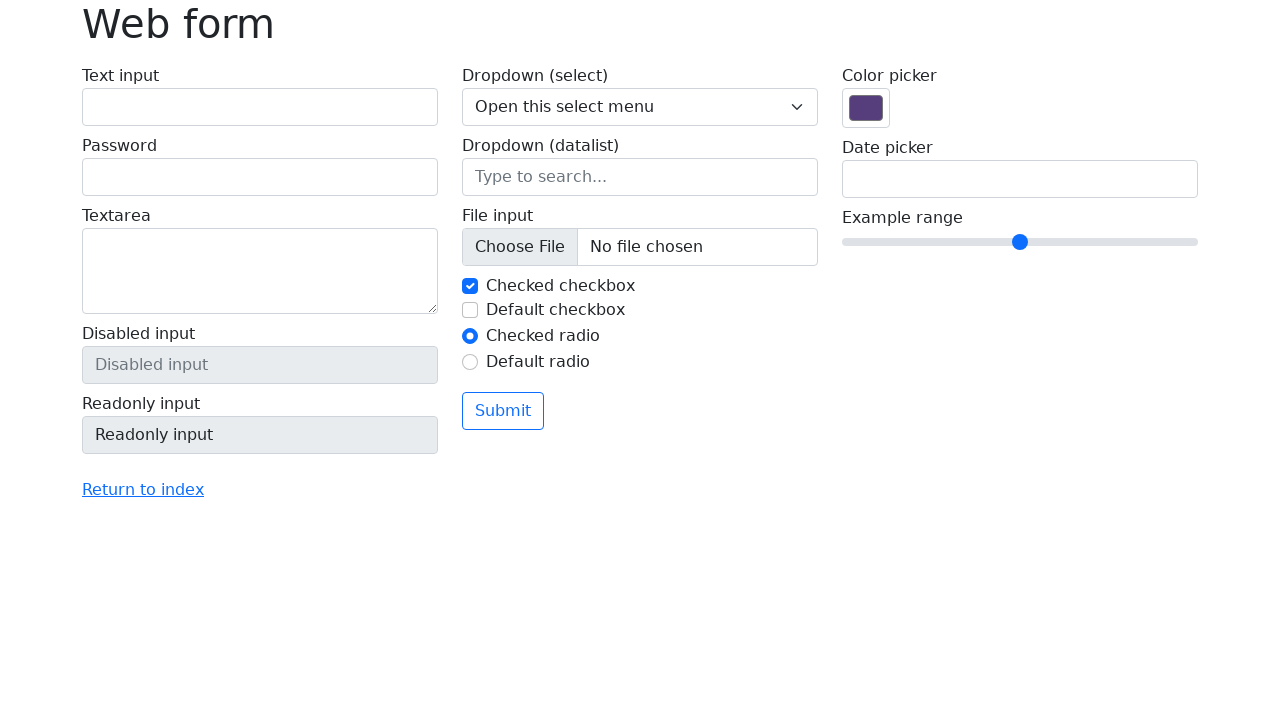

Selected dropdown option with value '1' on select[name='my-select']
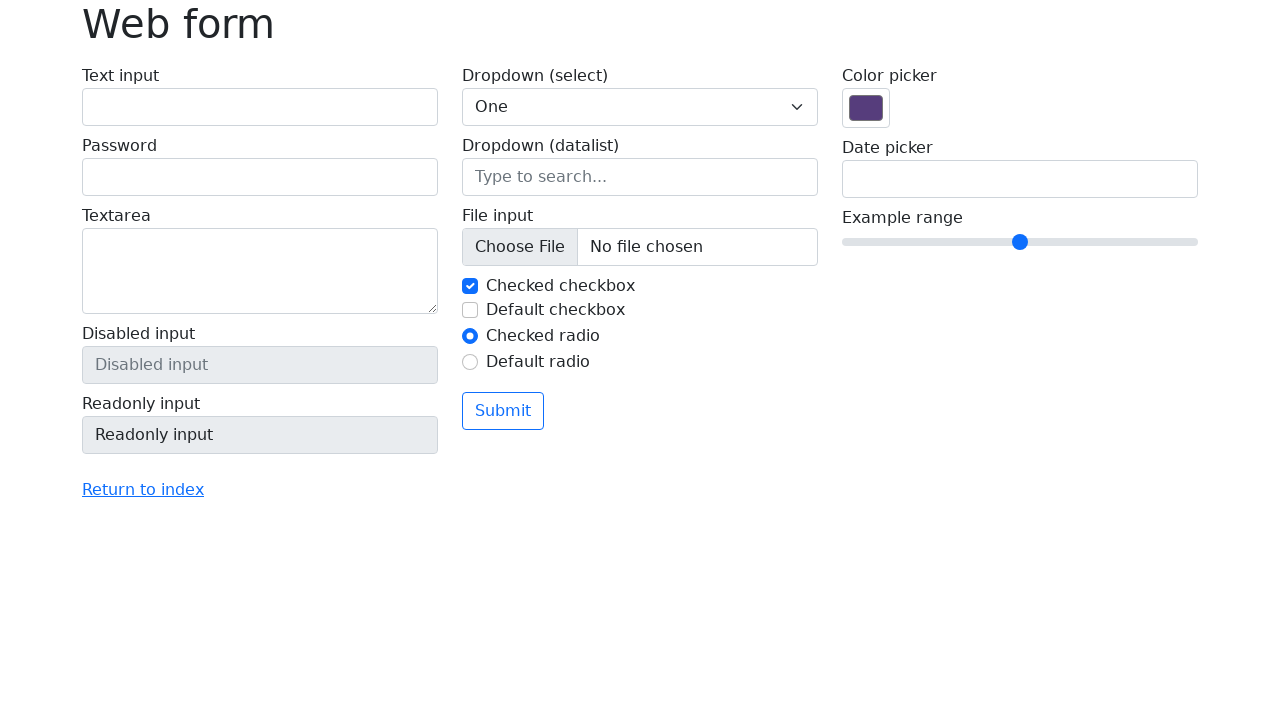

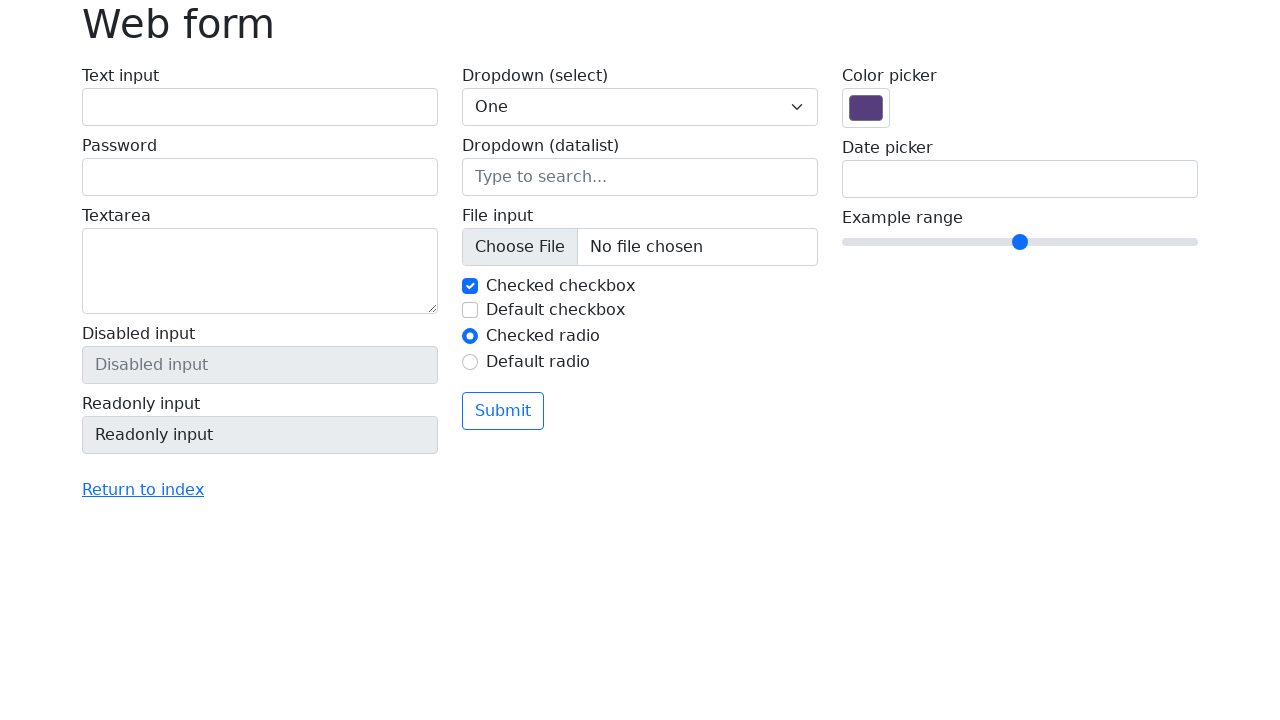